Navigates to Meesho e-commerce website and scrolls down the page to load more content

Starting URL: https://www.meesho.com/

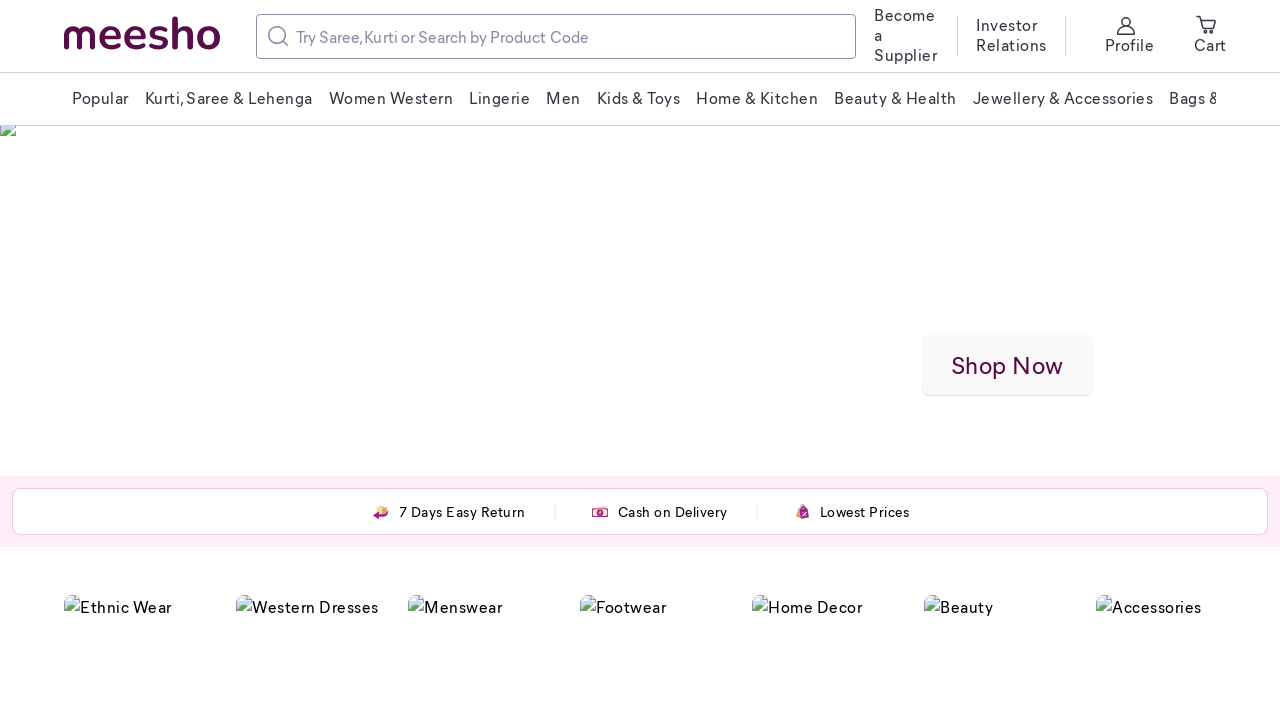

Waited for page to load with domcontentloaded state
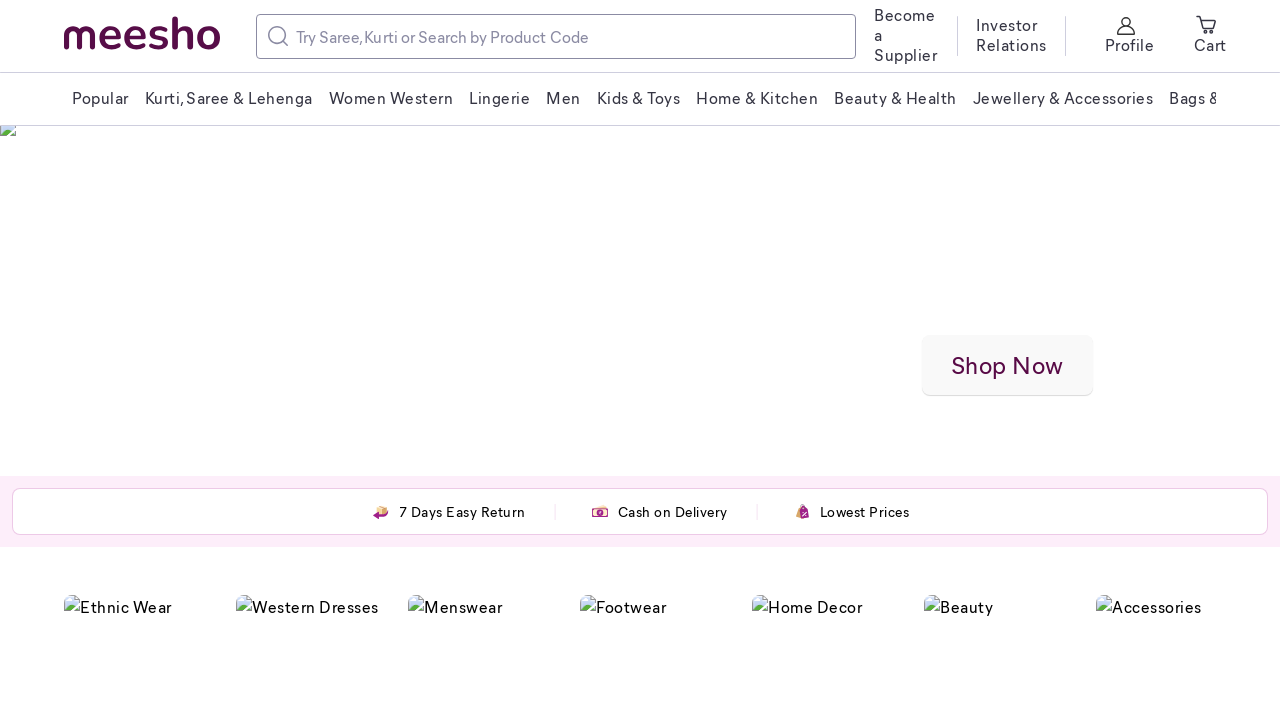

Scrolled down the page by 5000 pixels
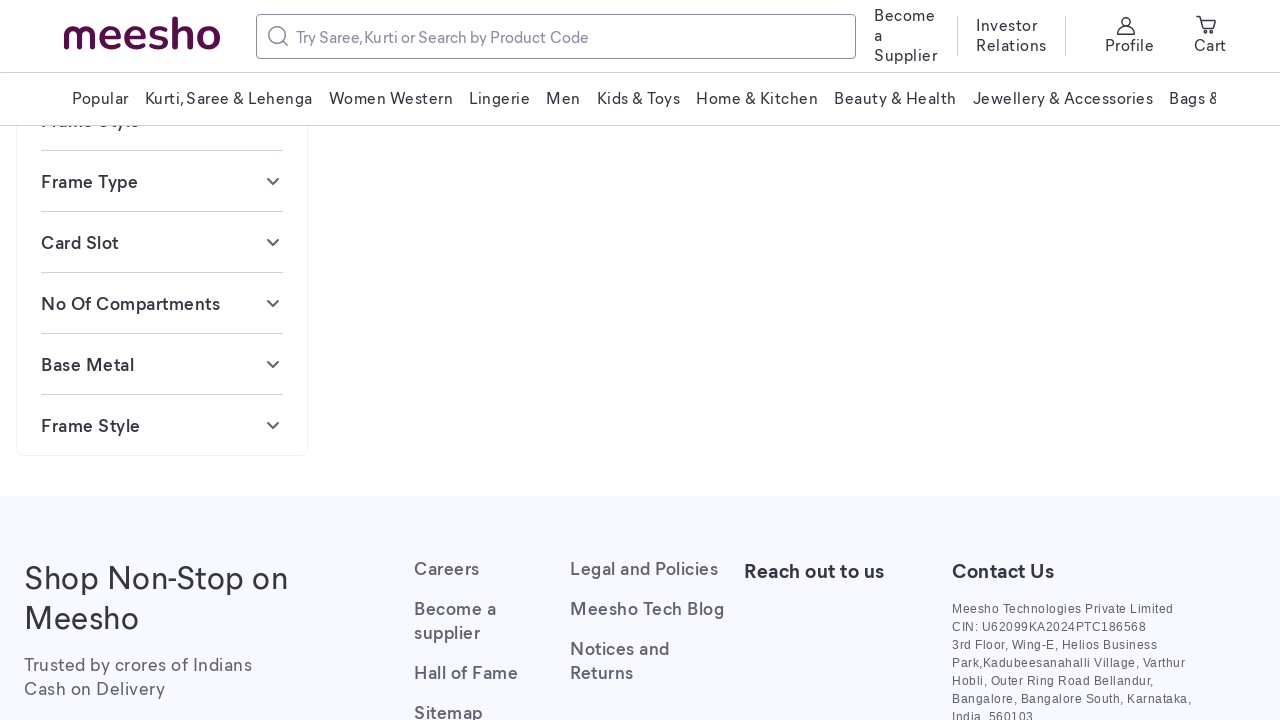

Waited 2 seconds for scrolled content to load
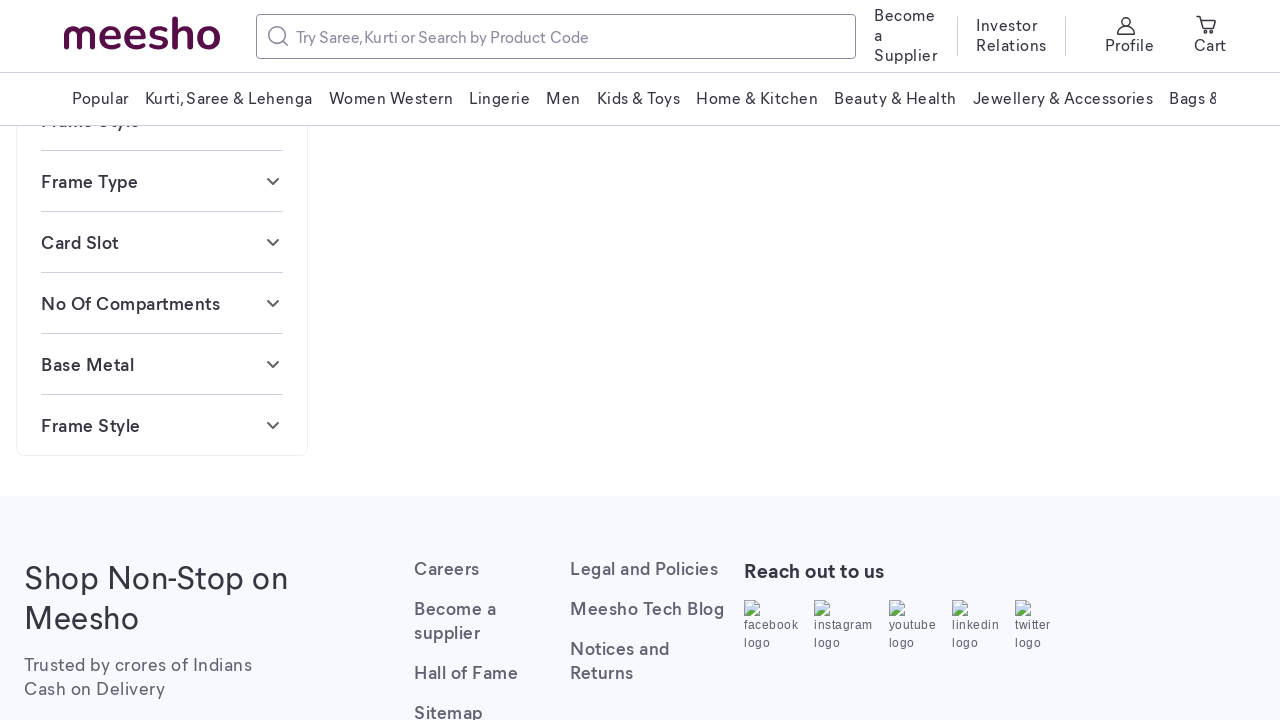

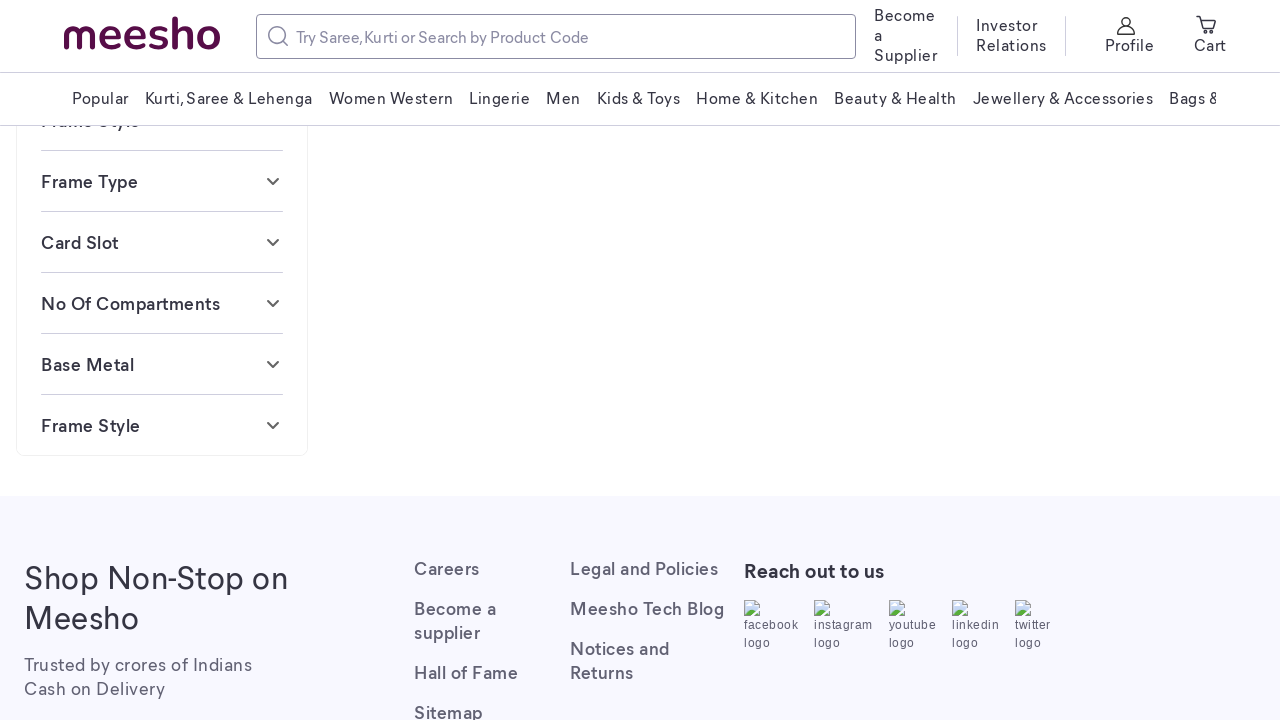